Tests dropdown selection functionality by selecting options from a currency dropdown using different selection methods (by index, by value, and by visible text)

Starting URL: https://rahulshettyacademy.com/dropdownsPractise/

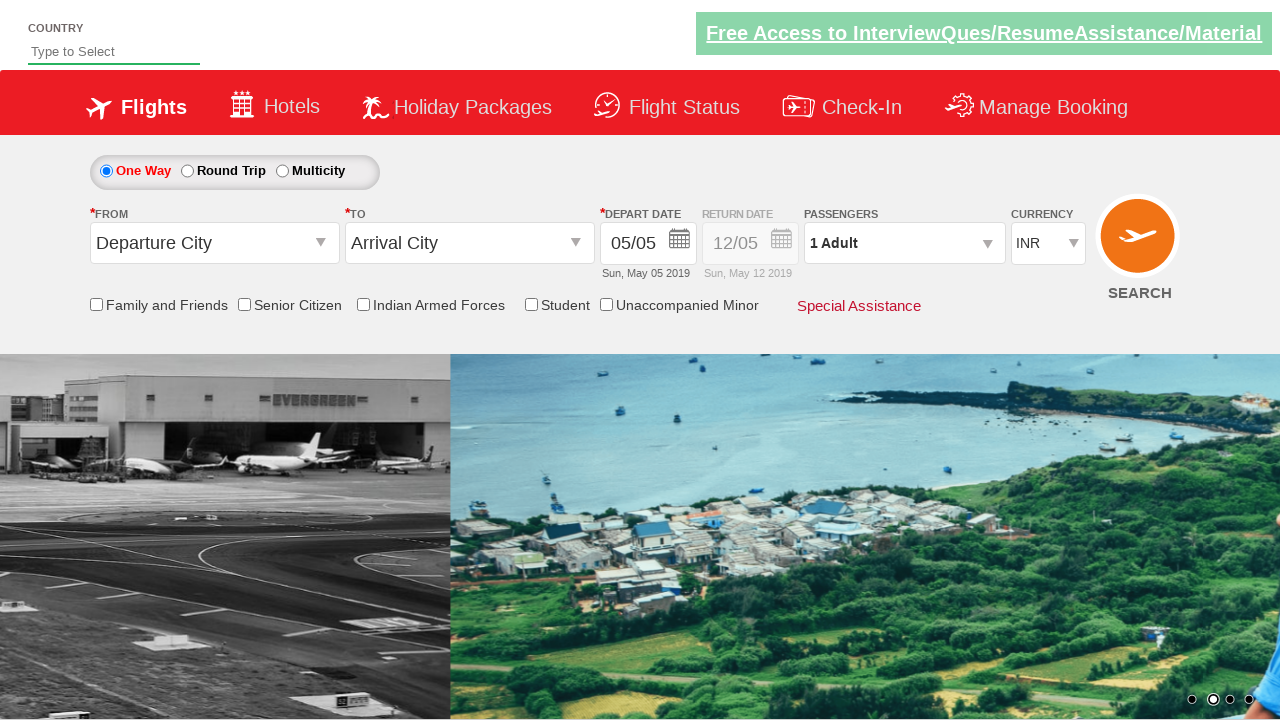

Selected currency dropdown option by index 3 on #ctl00_mainContent_DropDownListCurrency
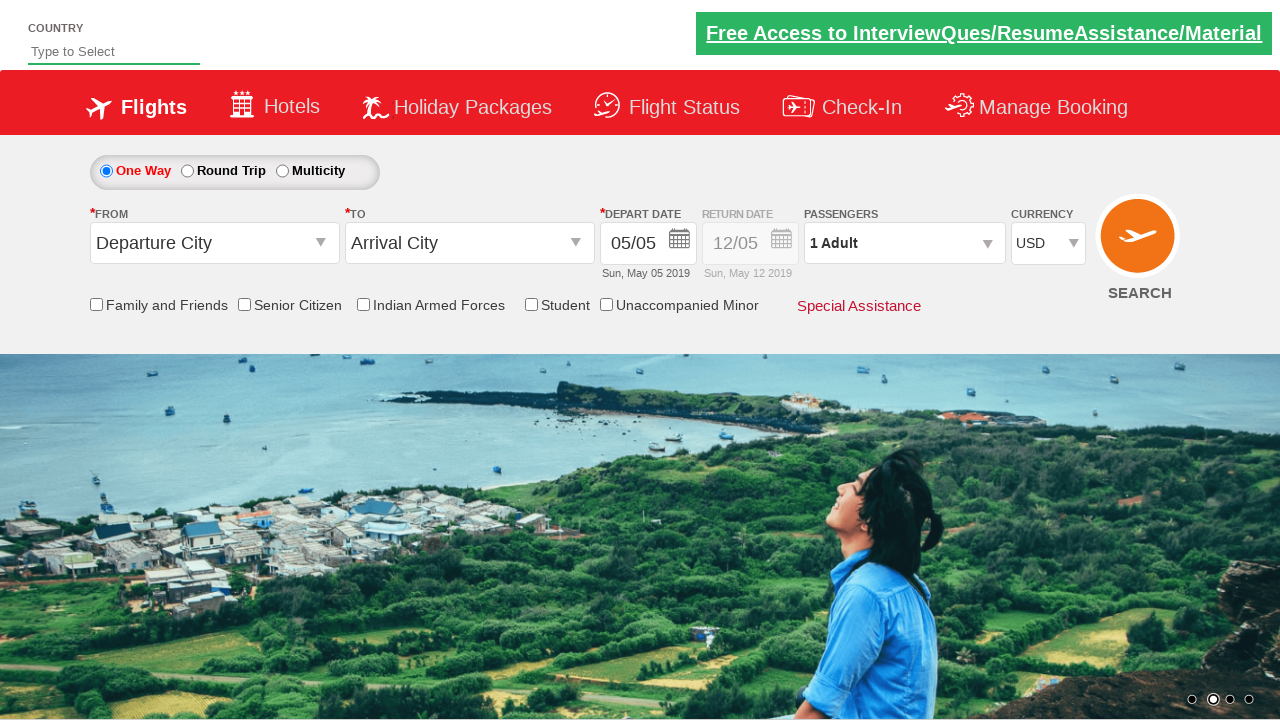

Selected currency dropdown option by value 'AED' on #ctl00_mainContent_DropDownListCurrency
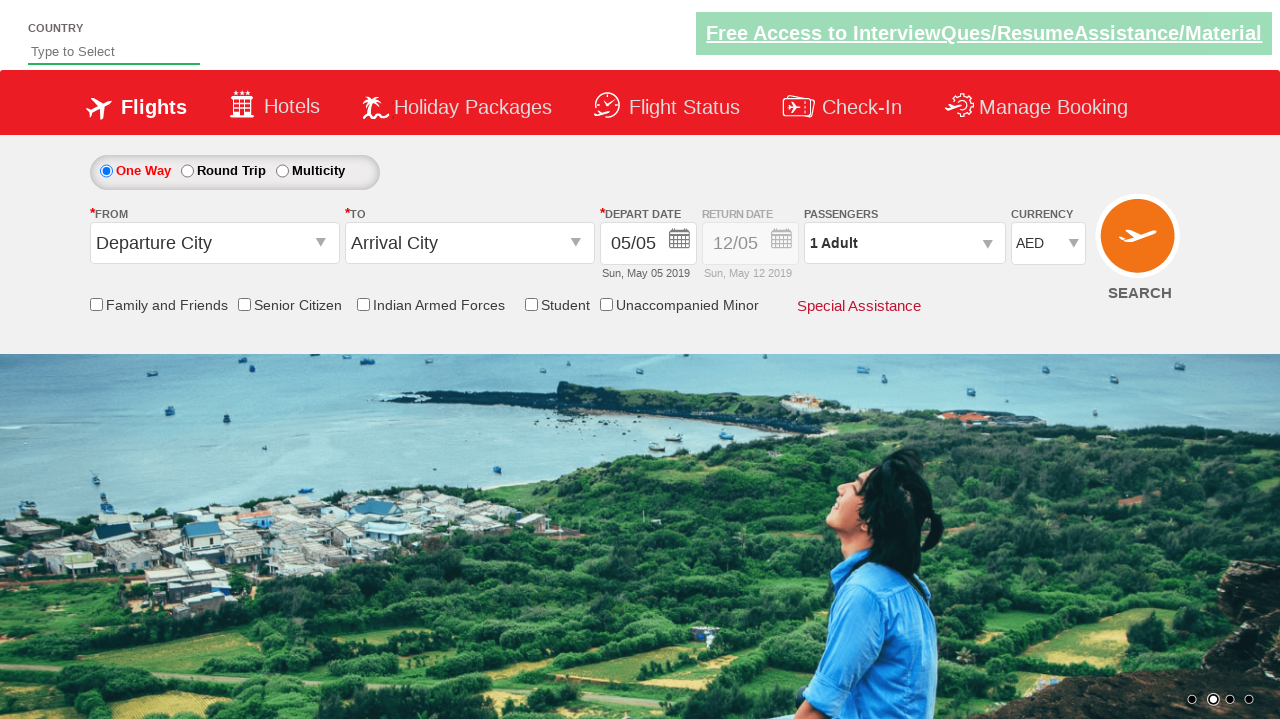

Selected currency dropdown option by visible text 'INR' on #ctl00_mainContent_DropDownListCurrency
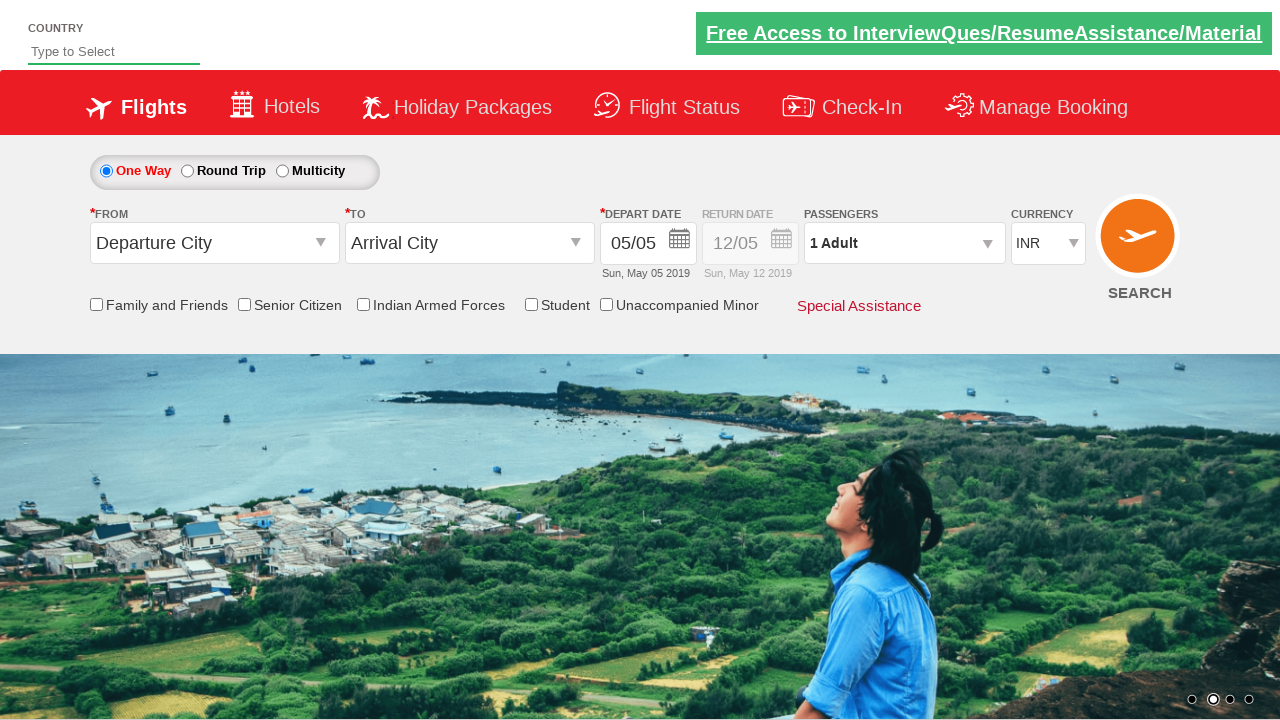

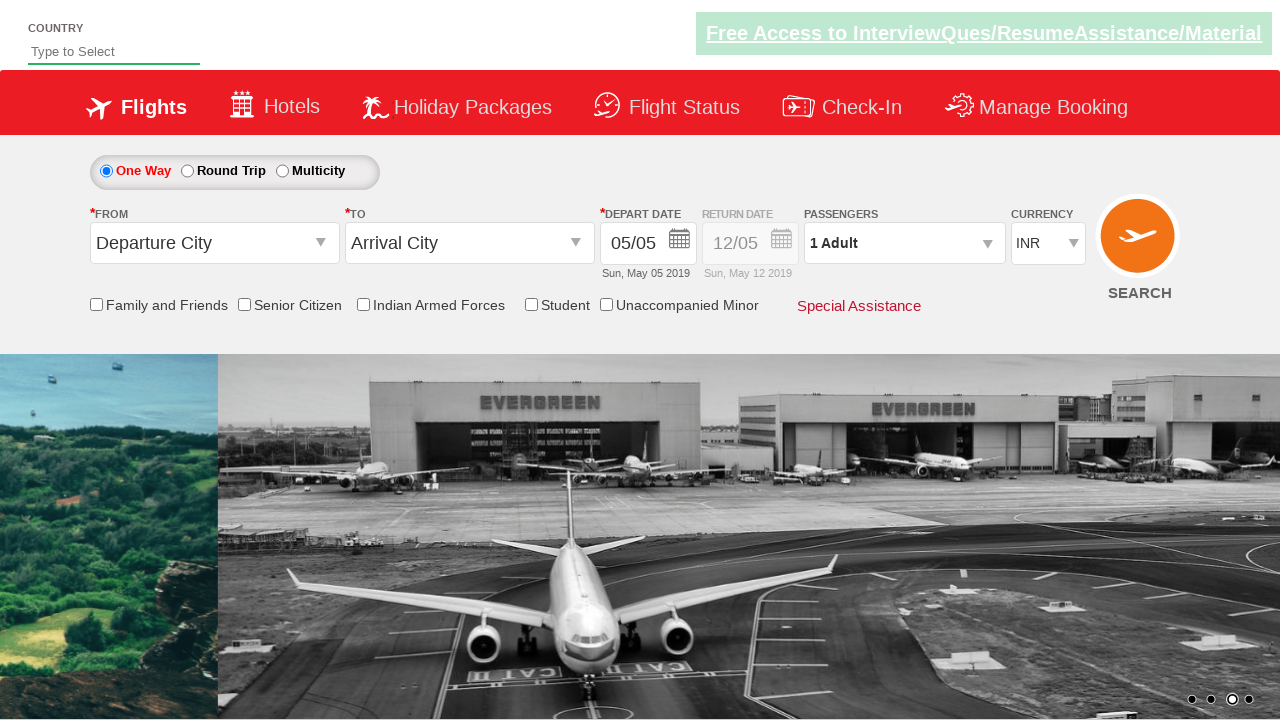